Tests basic drag and drop functionality by navigating to the Mouse Actions section and dragging an element to a destination container.

Starting URL: https://demoapps.qspiders.com/

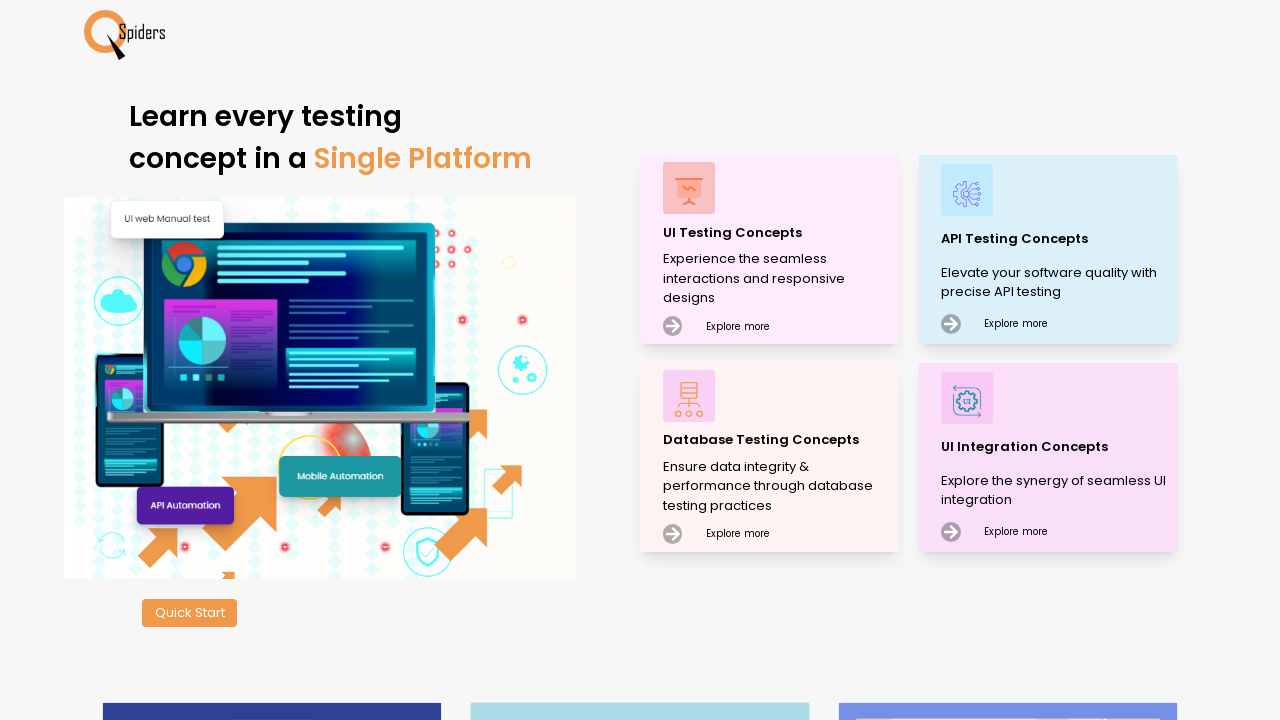

Clicked on UI Testing Concepts at (778, 232) on xpath=//p[text()='UI Testing Concepts']
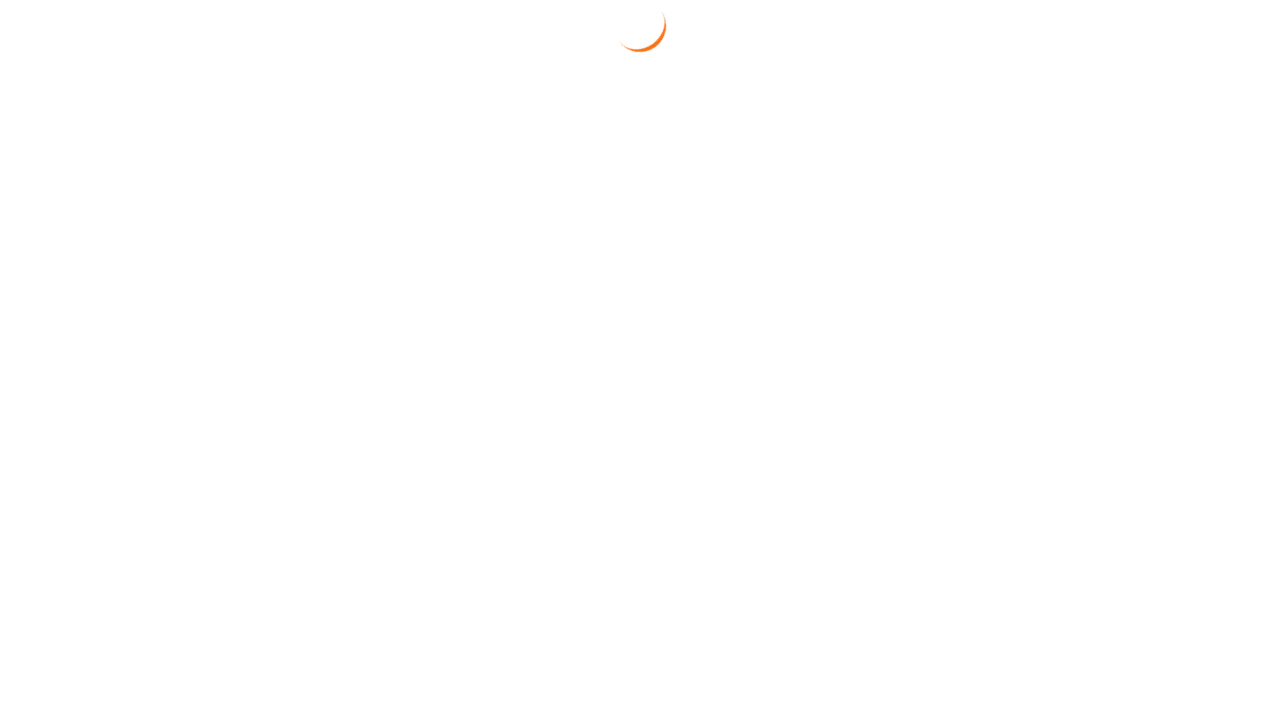

Clicked on Mouse Actions section at (66, 667) on xpath=//section[text()='Mouse Actions']
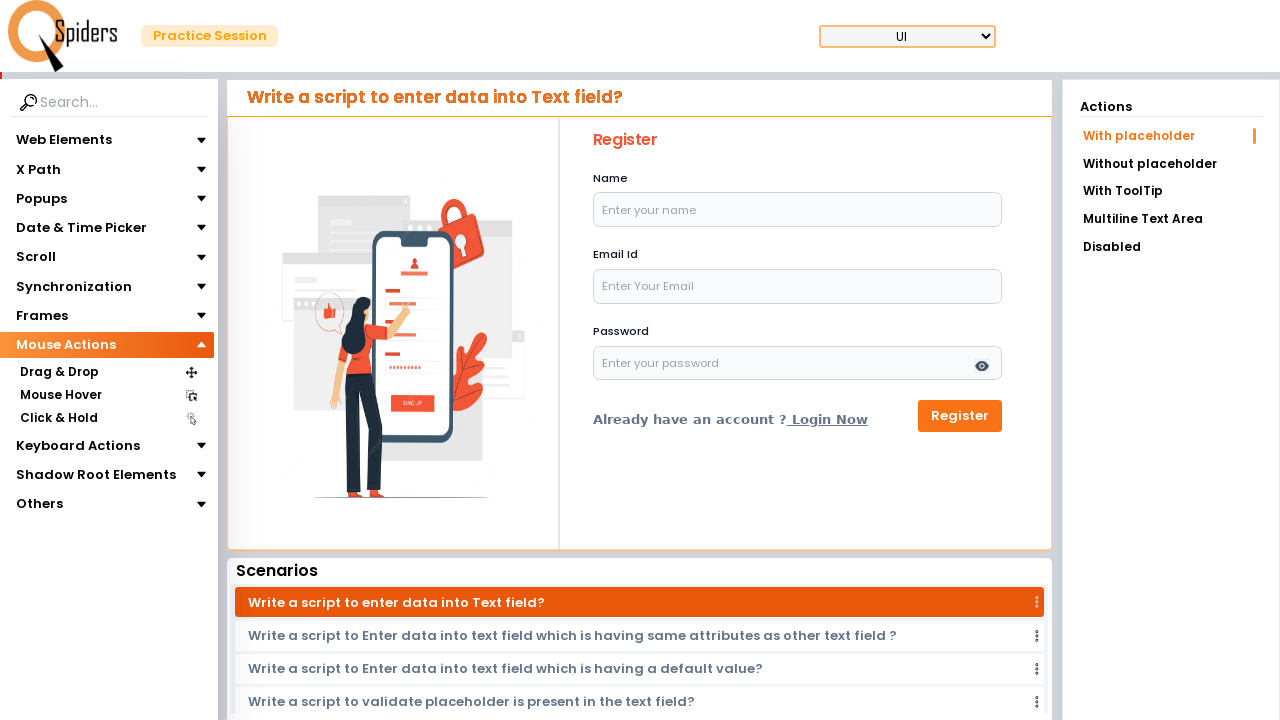

Clicked on Drag & Drop section at (59, 373) on xpath=//section[text()='Drag & Drop']
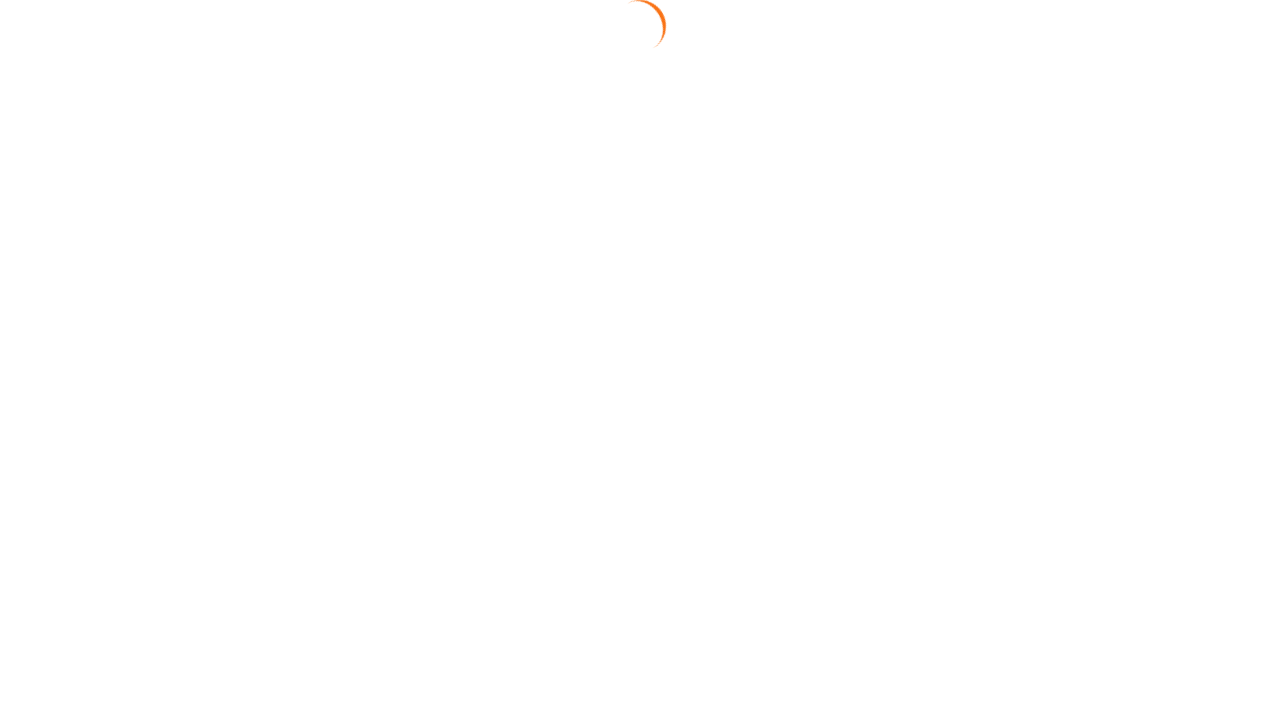

Performed drag and drop action - dragged 'Drag Me' element to destination container at (644, 315)
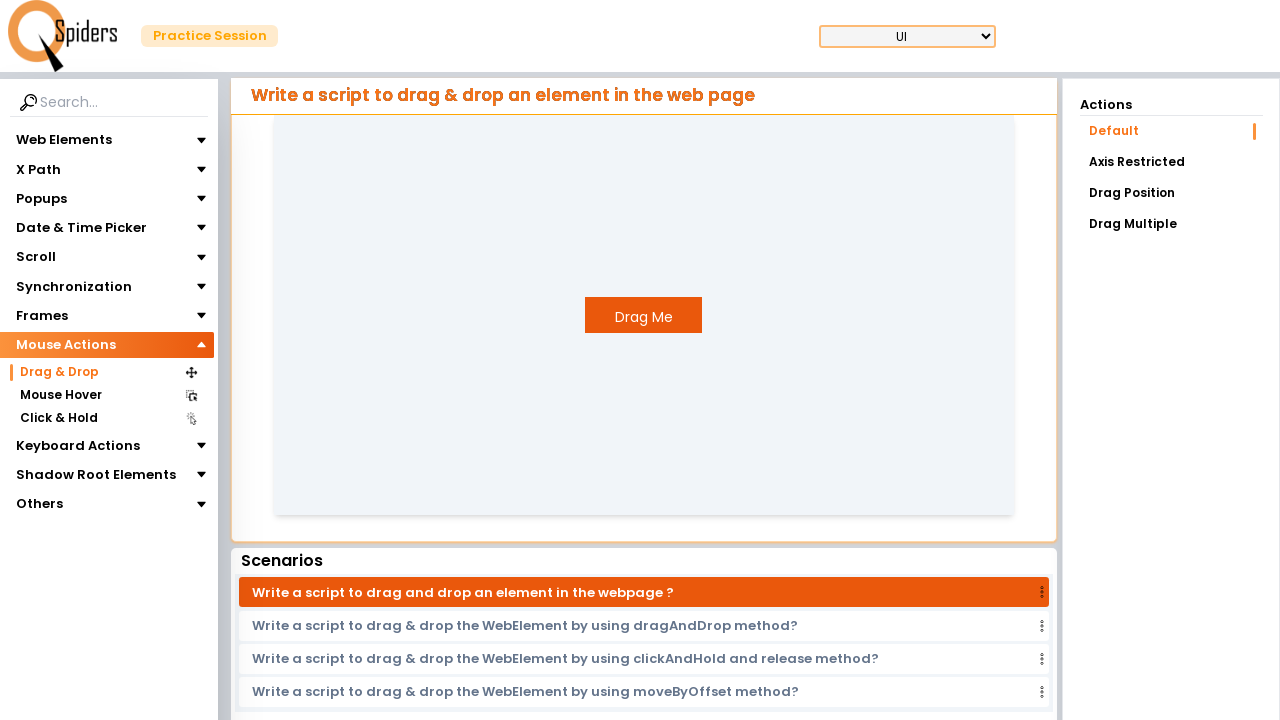

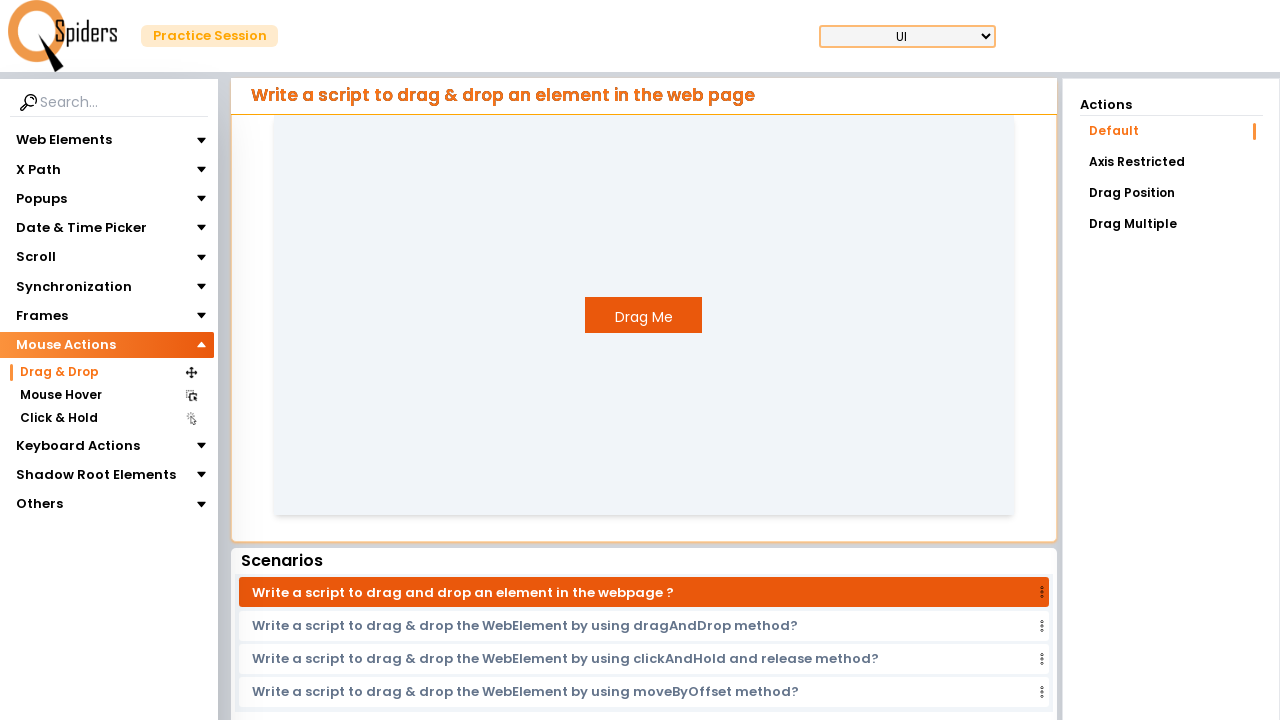